Tests iframe handling by interacting with elements inside an iframe and switching back to the main page

Starting URL: https://rahulshettyacademy.com/AutomationPractice/

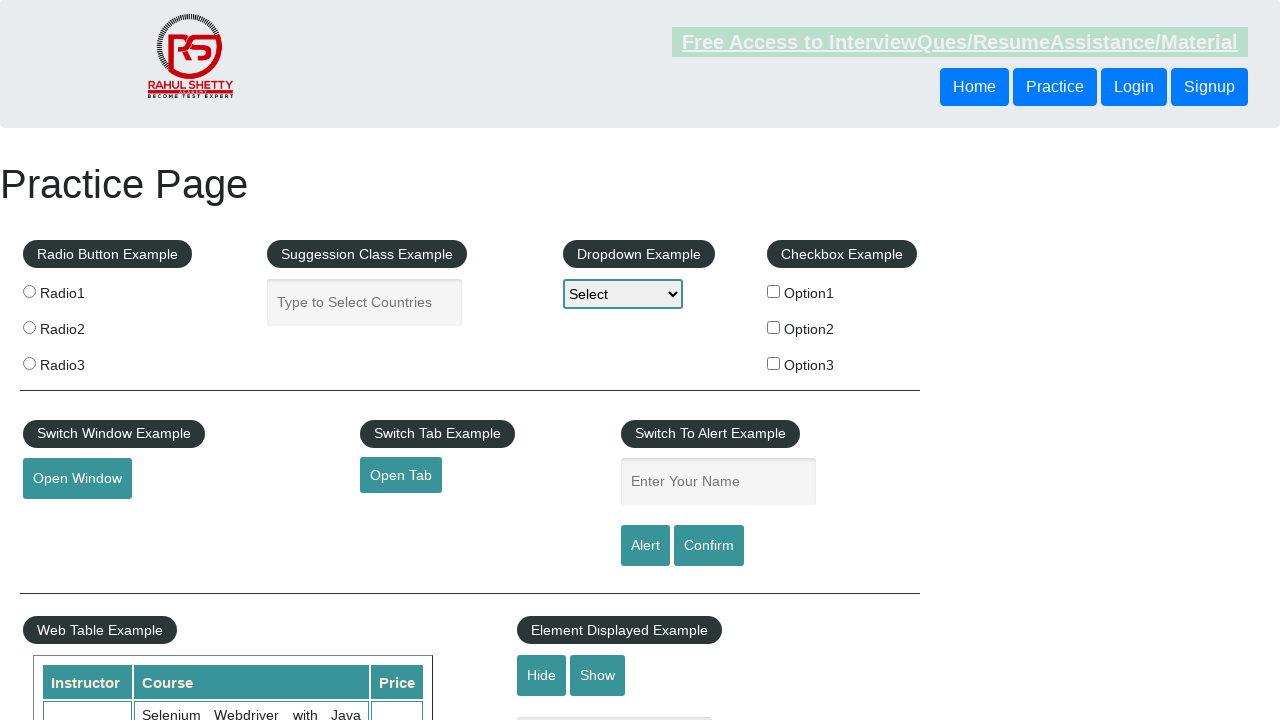

Located iframe with id 'courses-iframe'
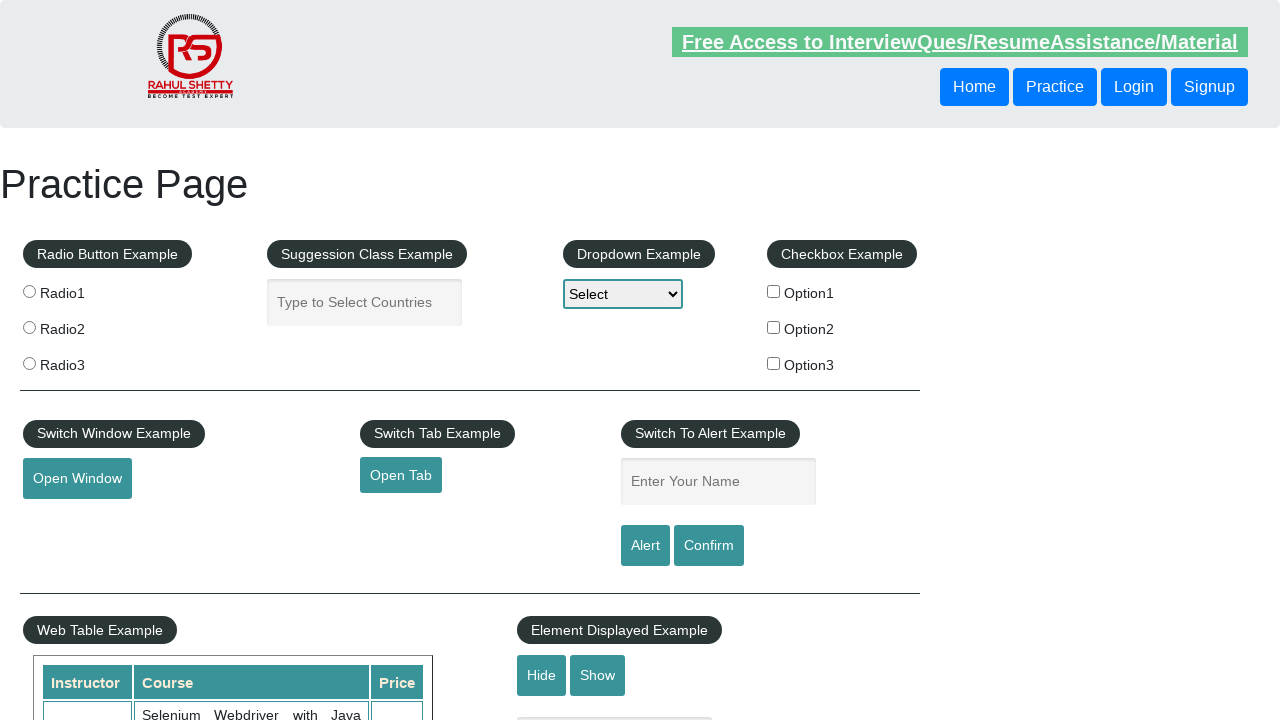

Clicked practice project link inside iframe at (81, 360) on #courses-iframe >> internal:control=enter-frame >> [href='practice-project']:vis
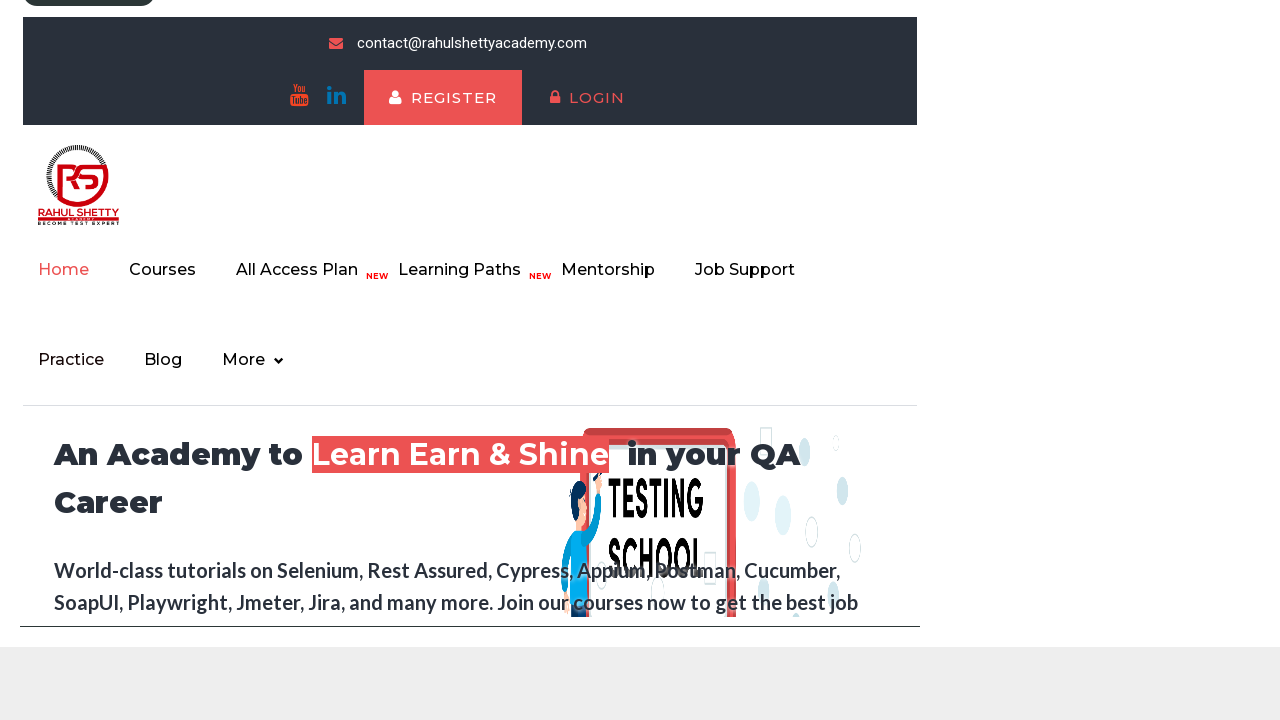

Waited for form column heading to load in iframe
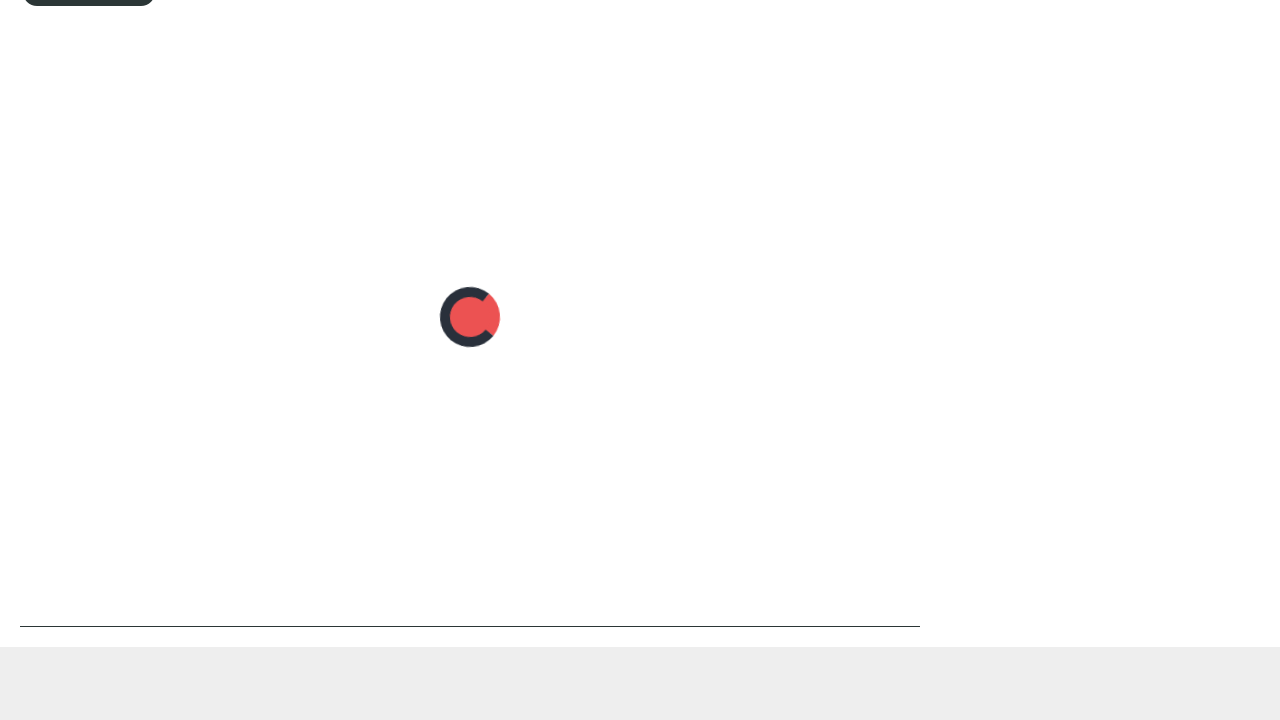

Retrieved text from iframe element: 'Join now to Practice'
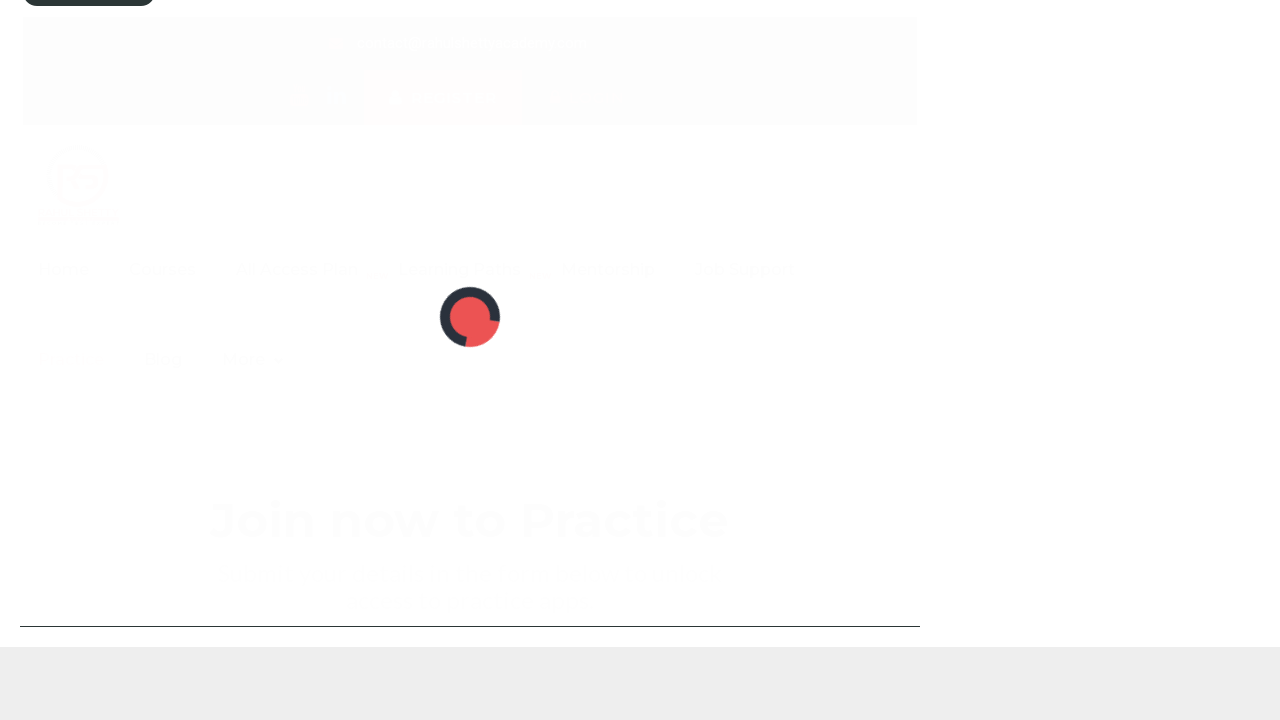

Retrieved text from main page heading: 'Practice Page'
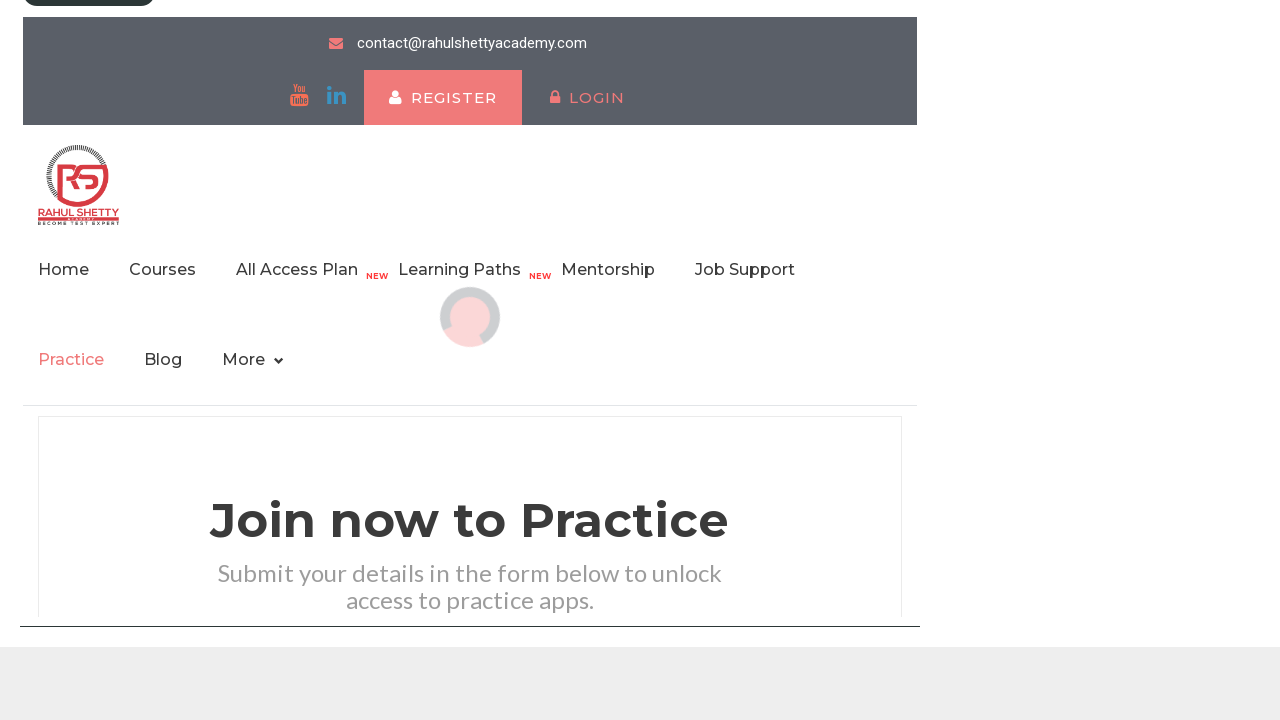

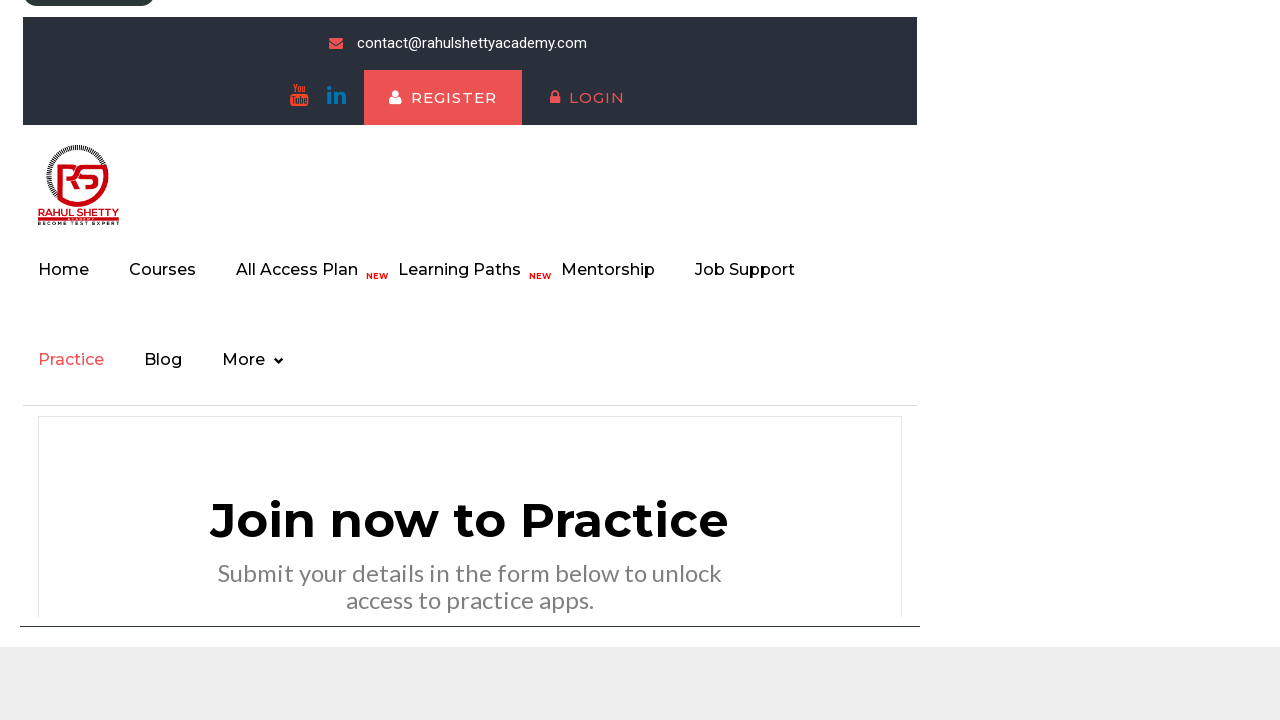